Tests Hacker News search functionality by searching for "testdriven" and verifying results appear

Starting URL: https://news.ycombinator.com

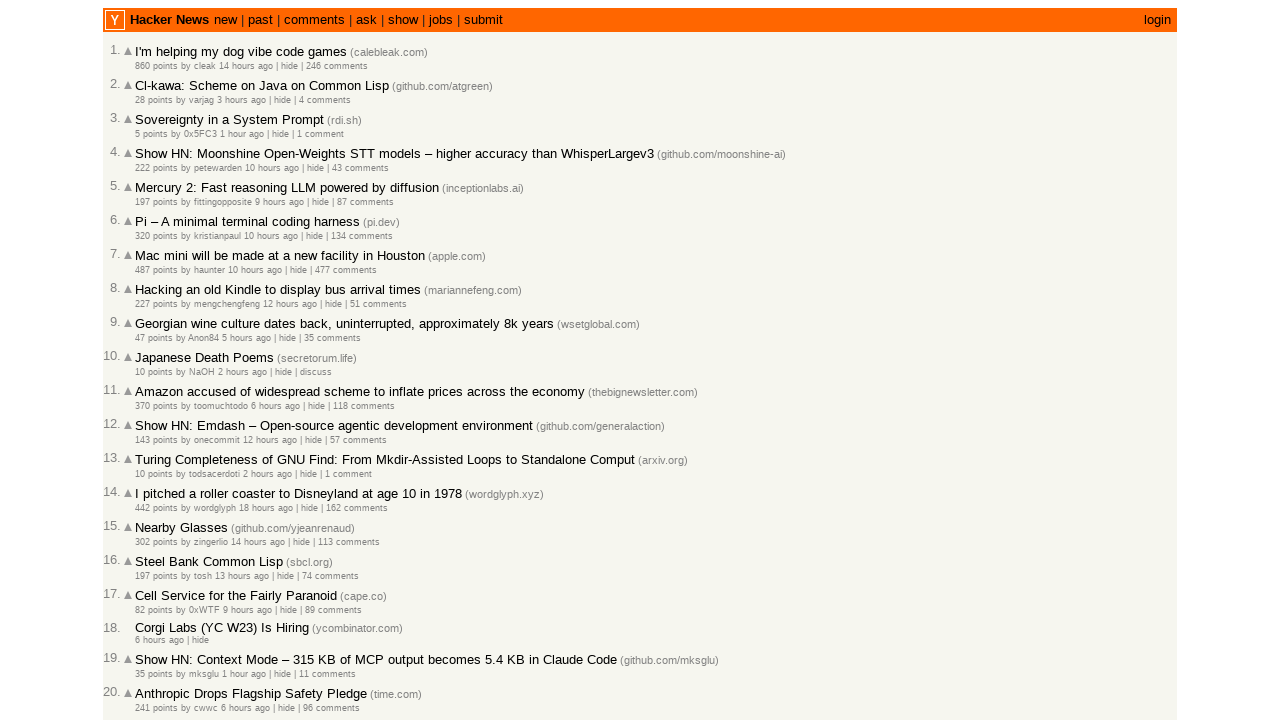

Filled search box with 'testdriven' on input[name='q']
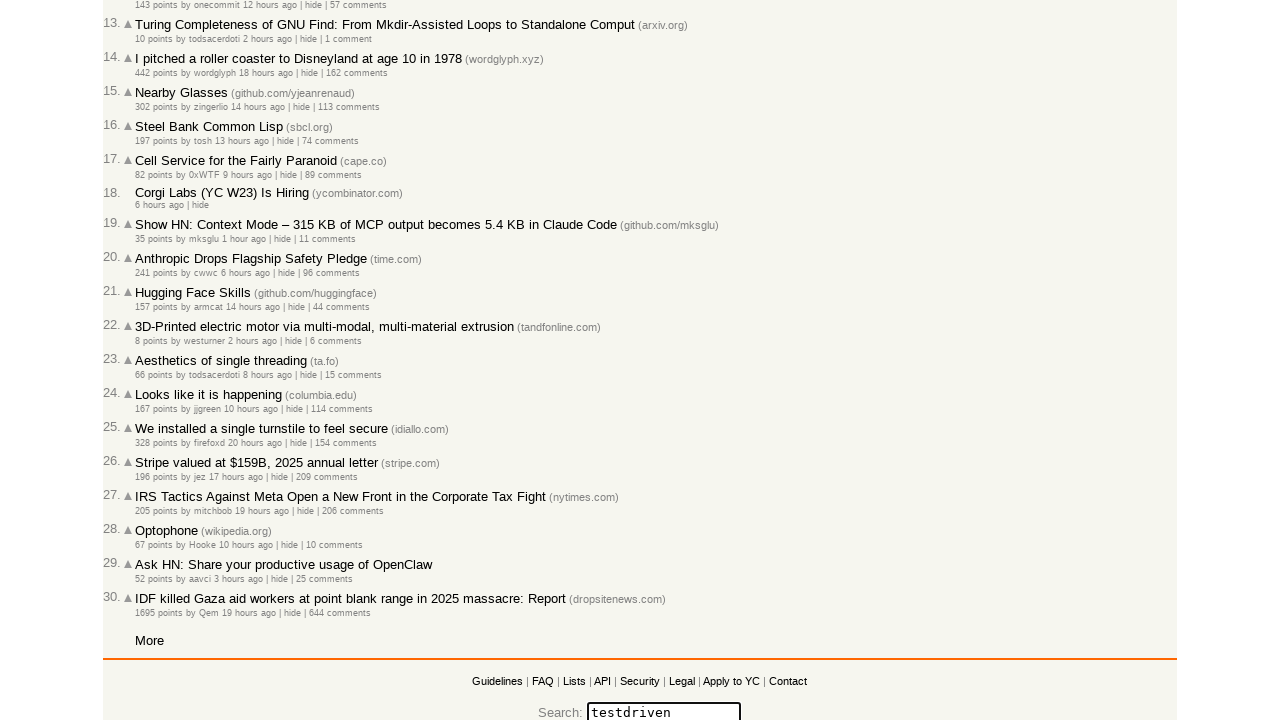

Pressed Enter to submit search query on input[name='q']
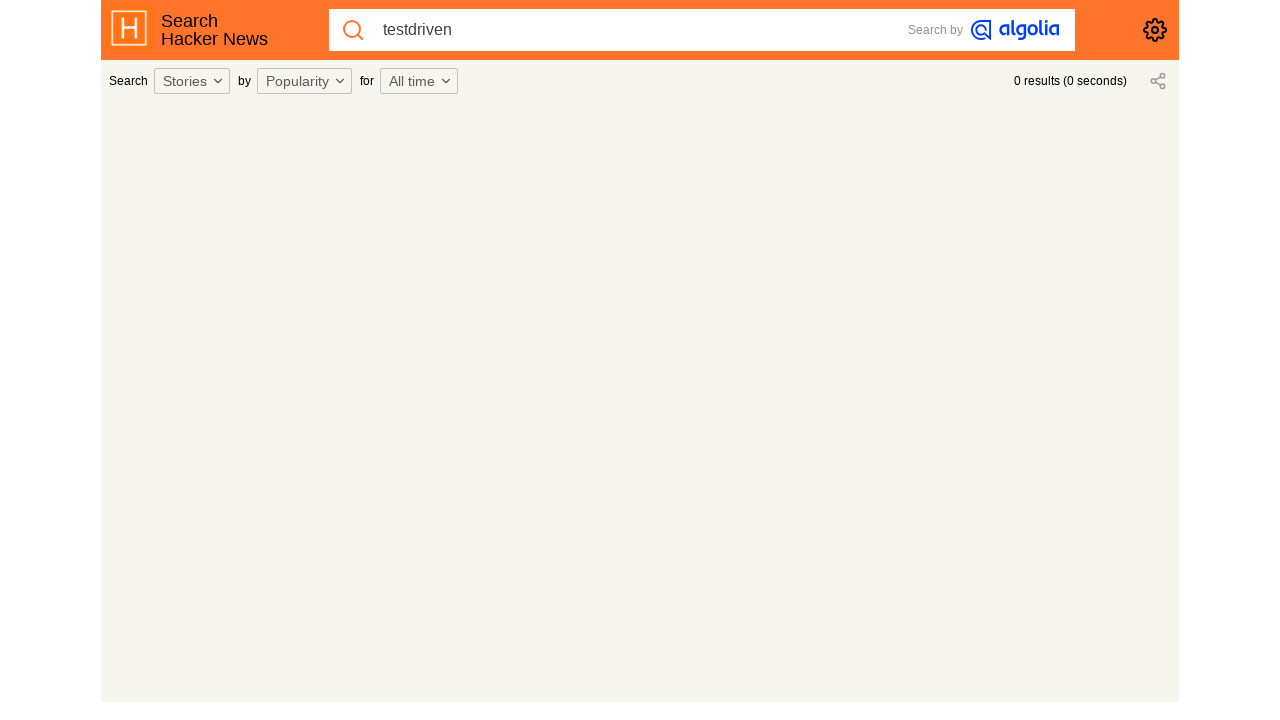

Waited for search results to load
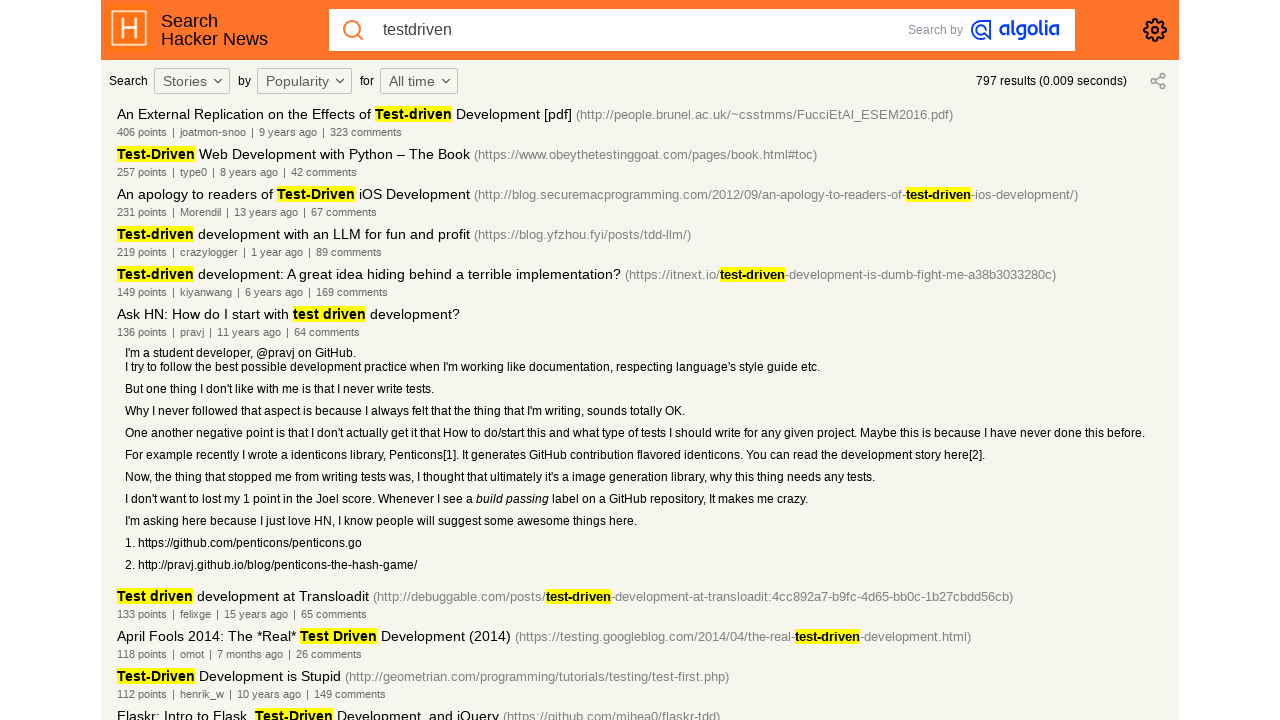

Verified 'testdriven' appears in search results
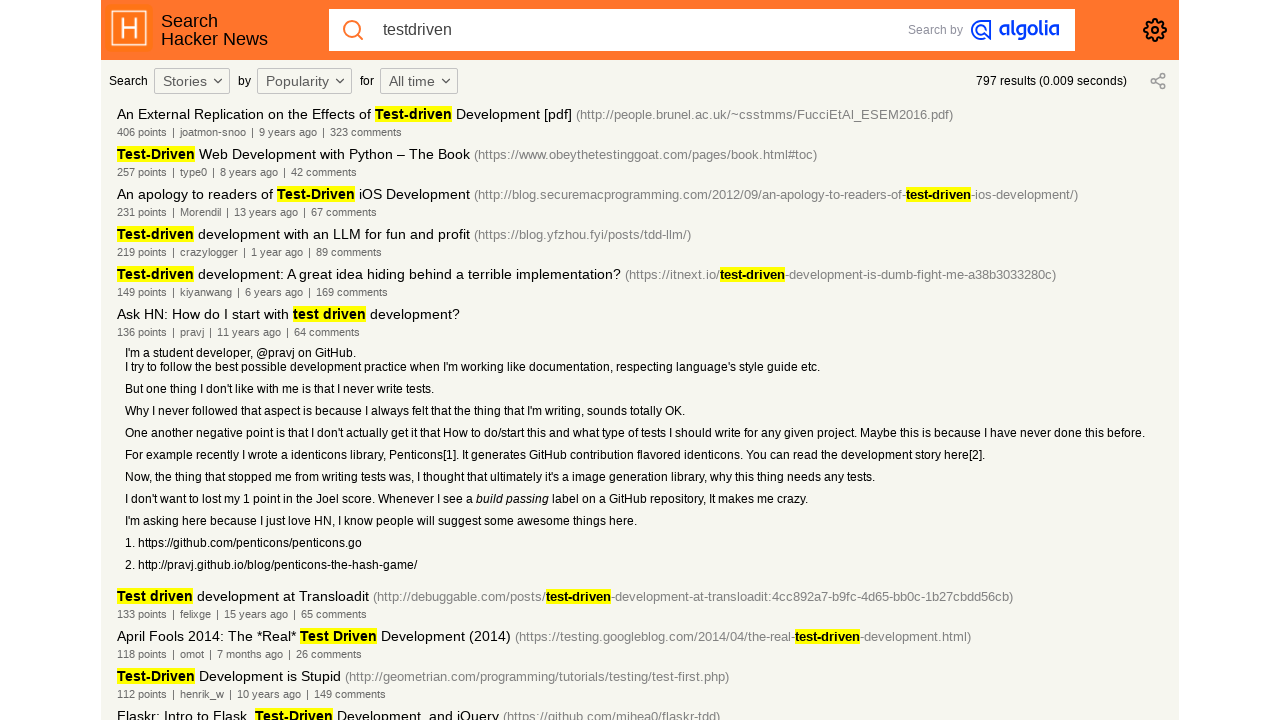

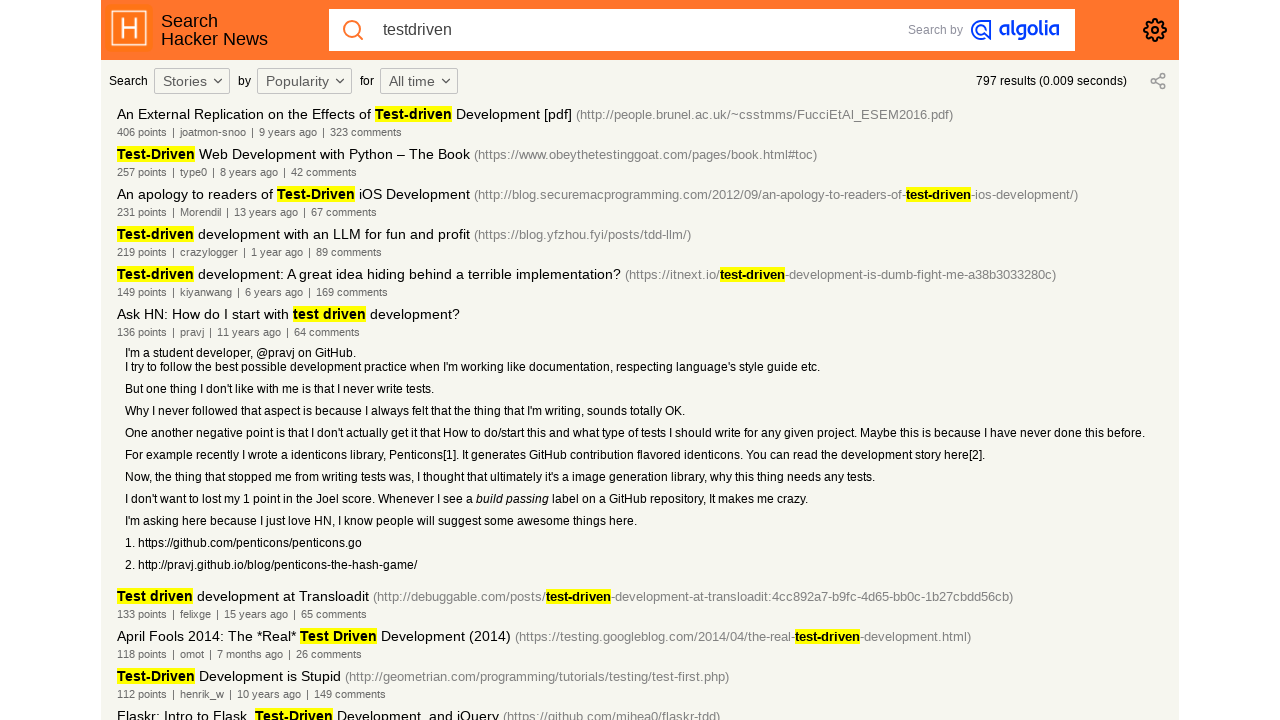